Tests a combo tree dropdown by clicking on the input box and selecting a specific value from the dropdown options

Starting URL: https://www.jqueryscript.net/demo/Drop-Down-Combo-Tree/

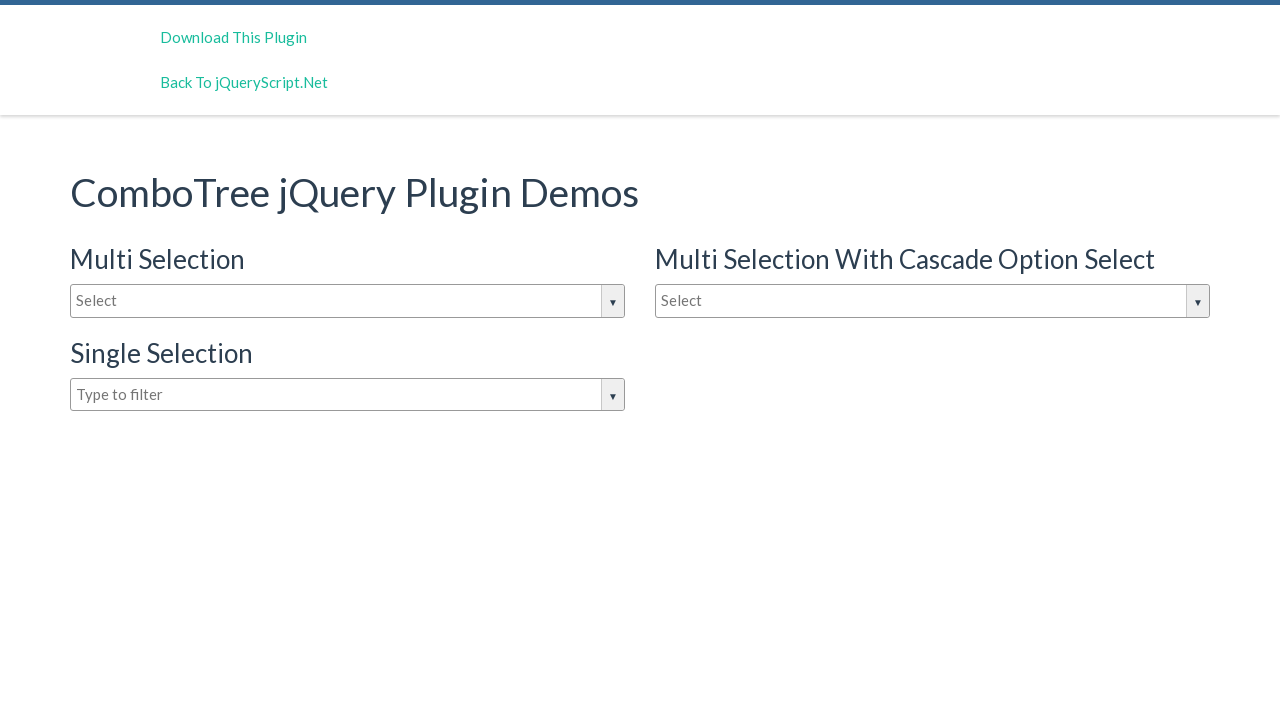

Clicked on the combo box input field to open dropdown at (348, 301) on #justAnInputBox
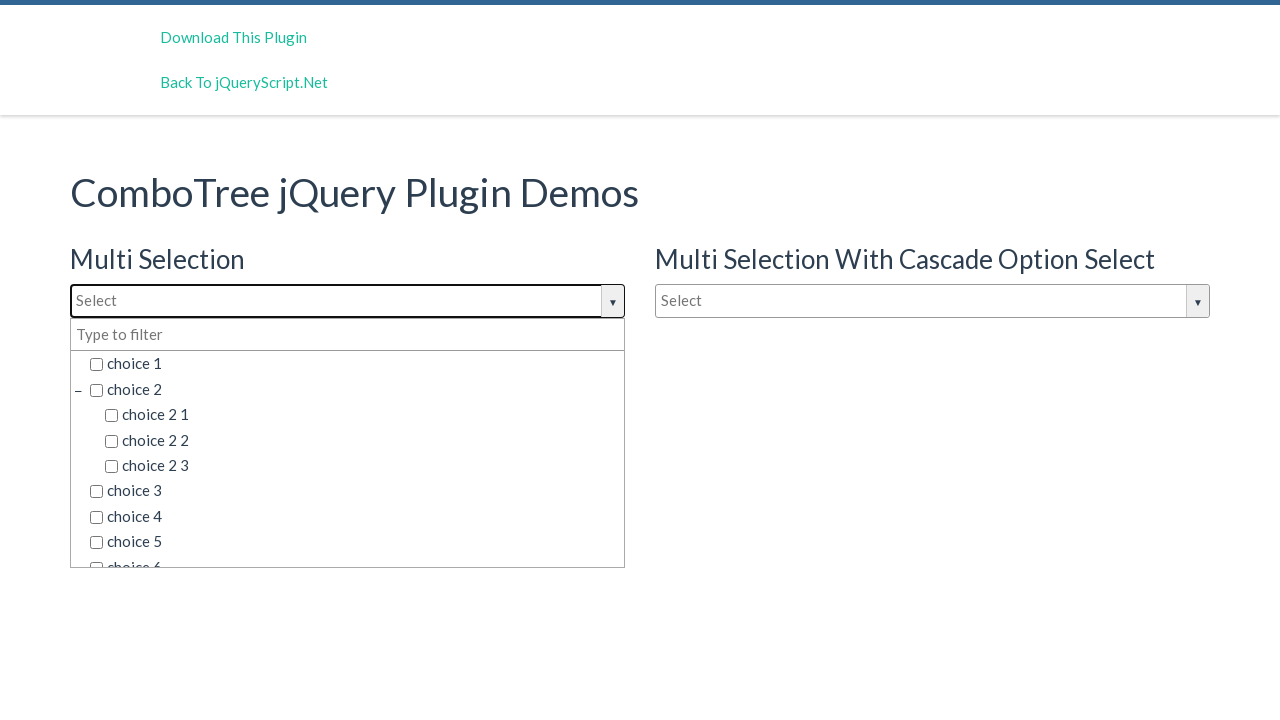

Dropdown options loaded and are visible
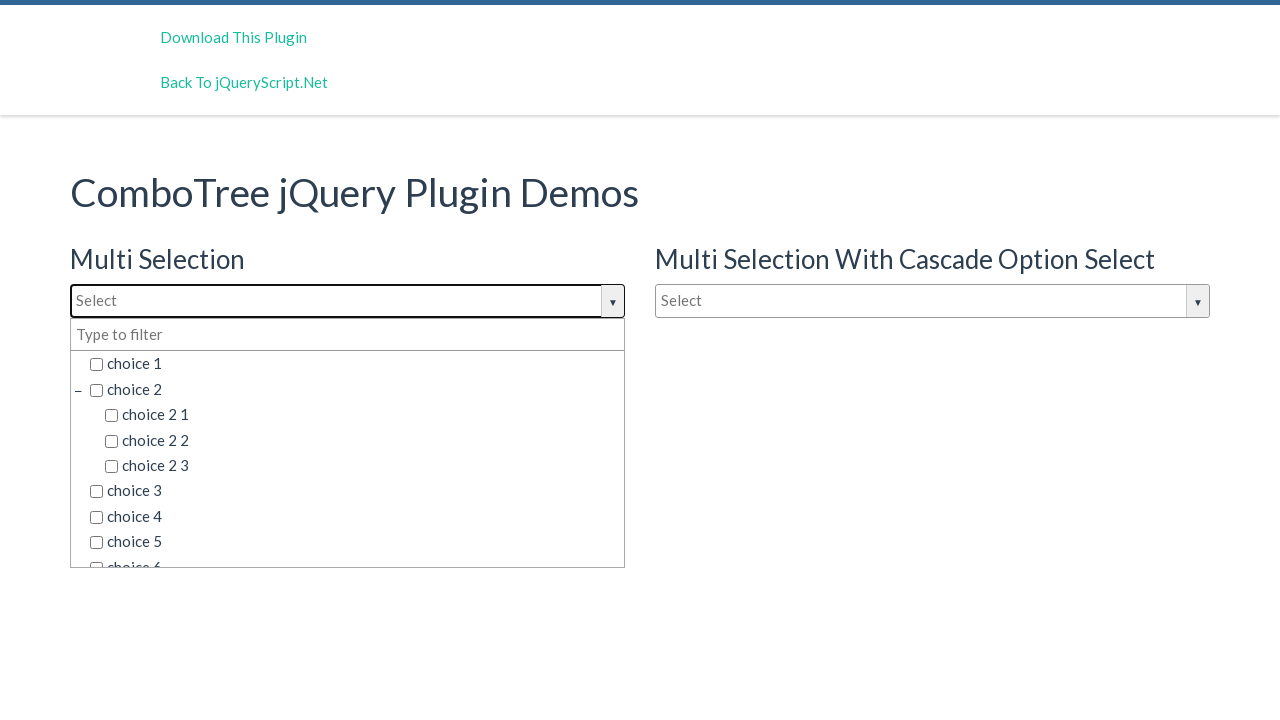

Retrieved all dropdown option elements
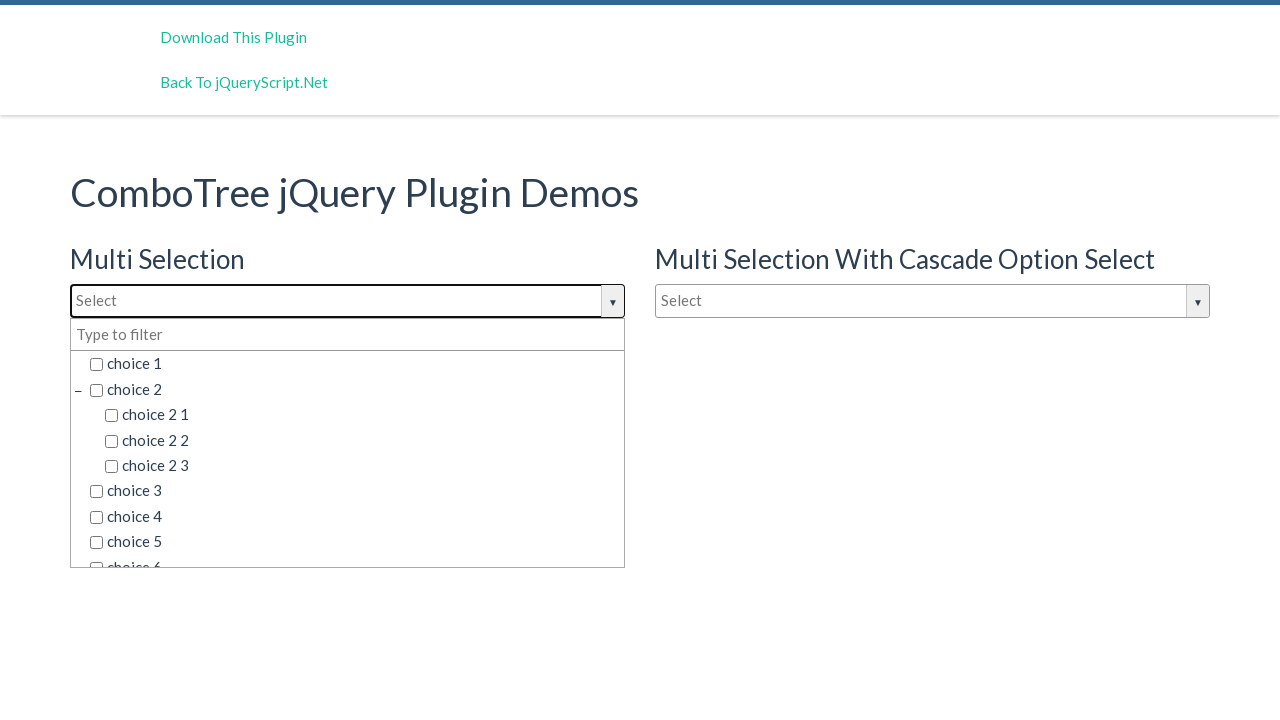

Selected 'choice 3' from the dropdown menu at (355, 491) on span.comboTreeItemTitle >> nth=5
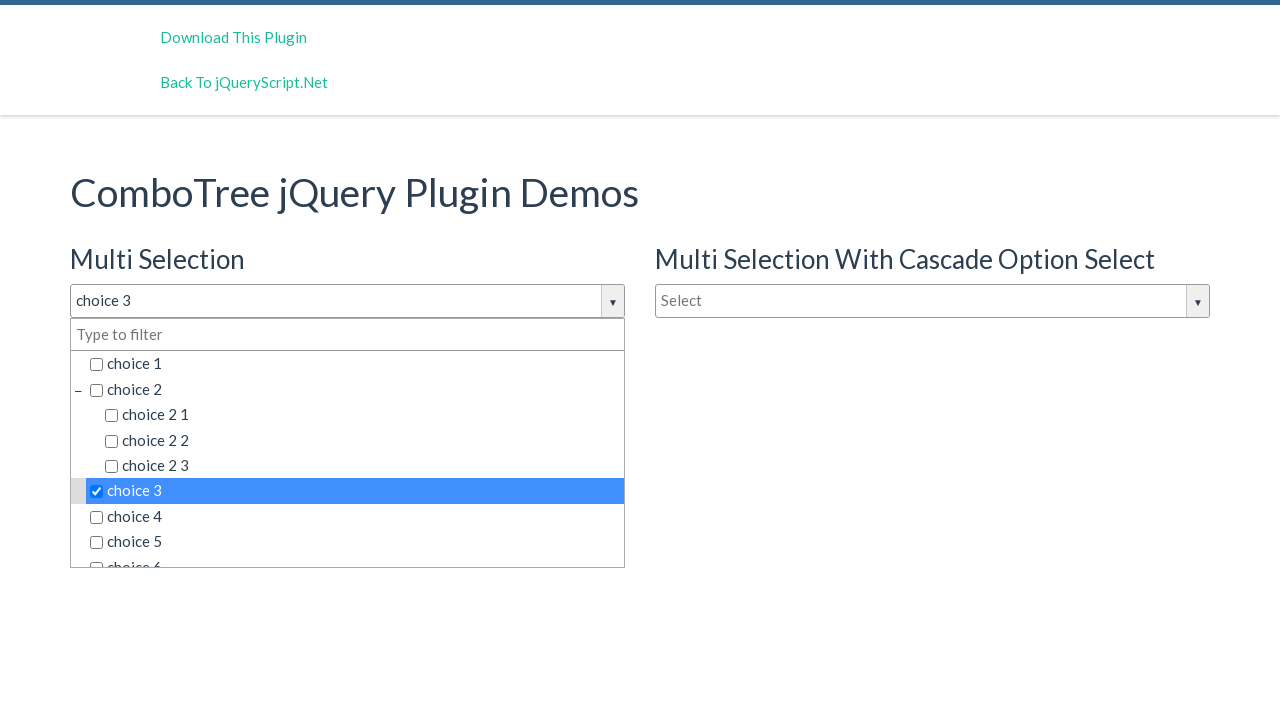

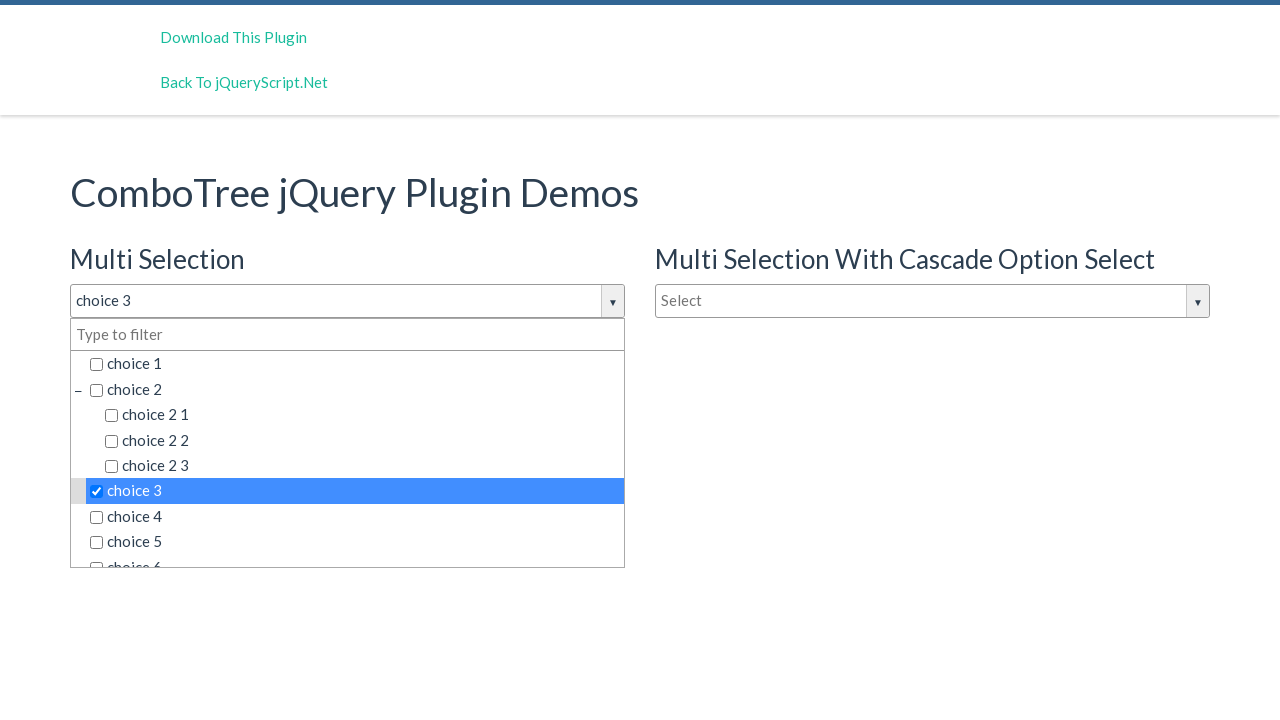